Navigates to an e-commerce site, selects the laptops category, clicks on a Sony VAIO i5 laptop, and adds it to the cart

Starting URL: https://demoblaze.com/index.html

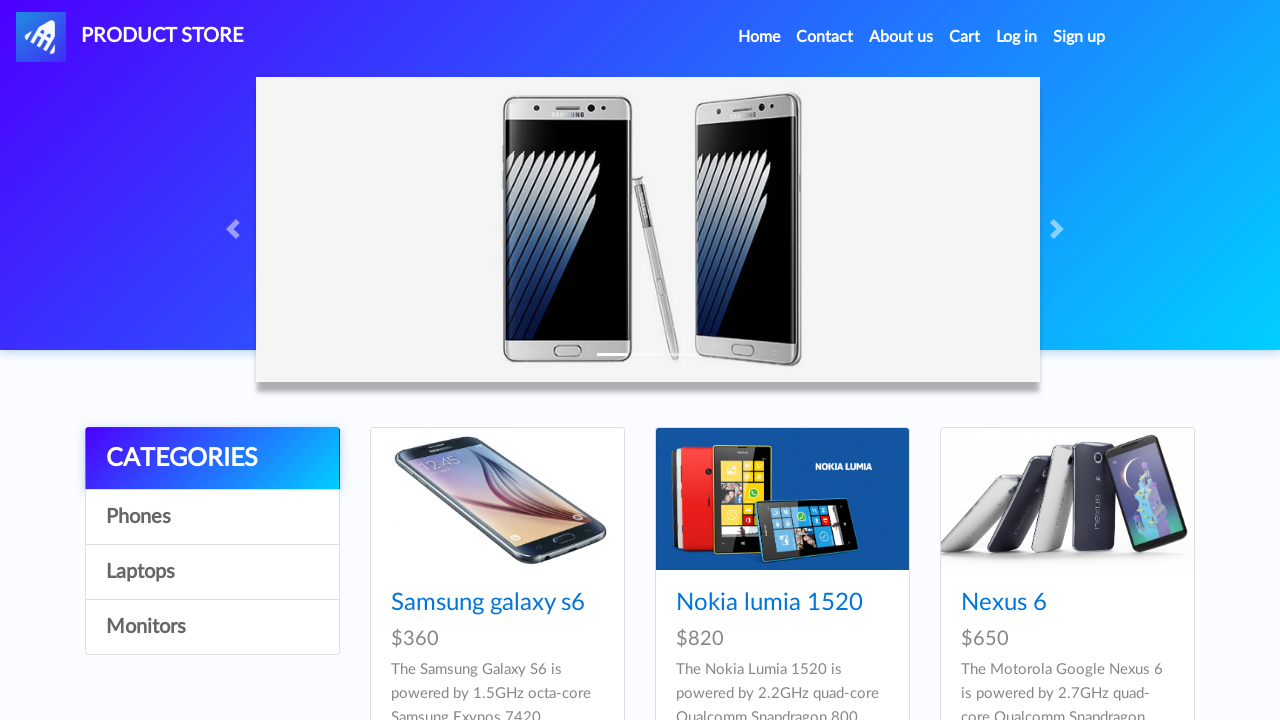

Clicked on Laptops category at (212, 572) on text=Laptops
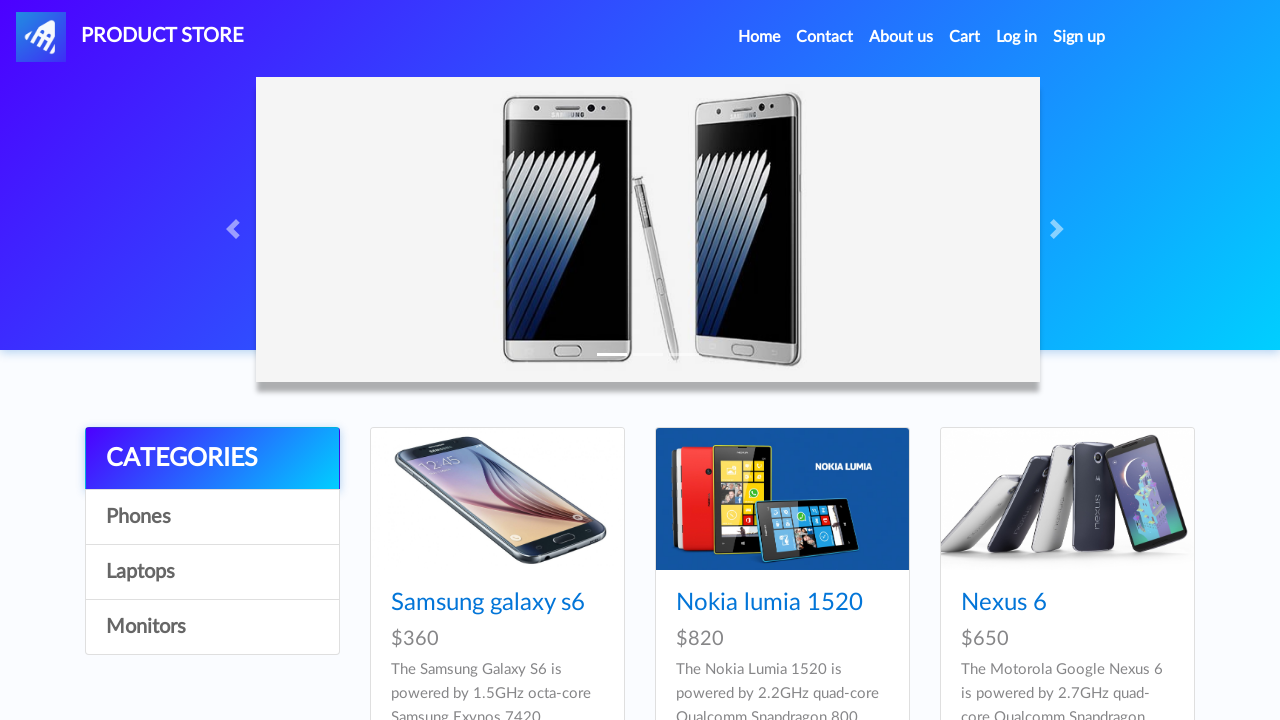

Waited for Sony VAIO i5 laptop product to load
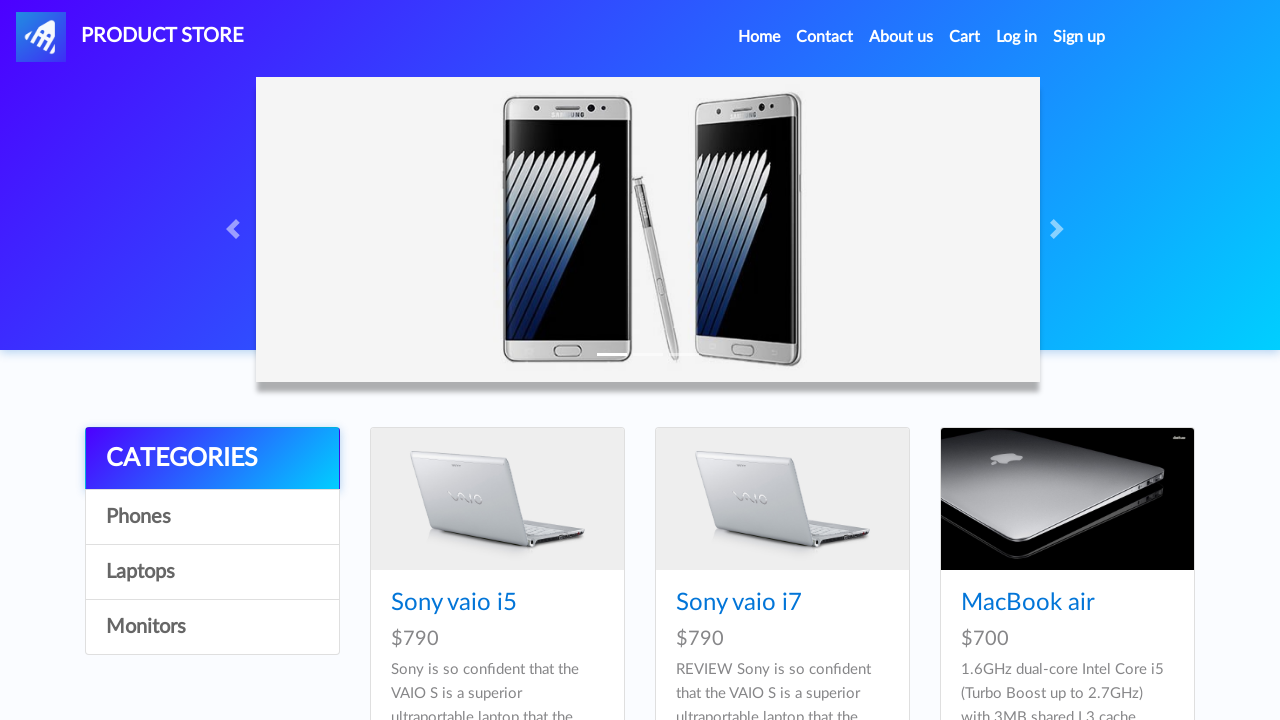

Clicked on Sony VAIO i5 laptop at (454, 603) on a:has-text('Sony vaio i5')
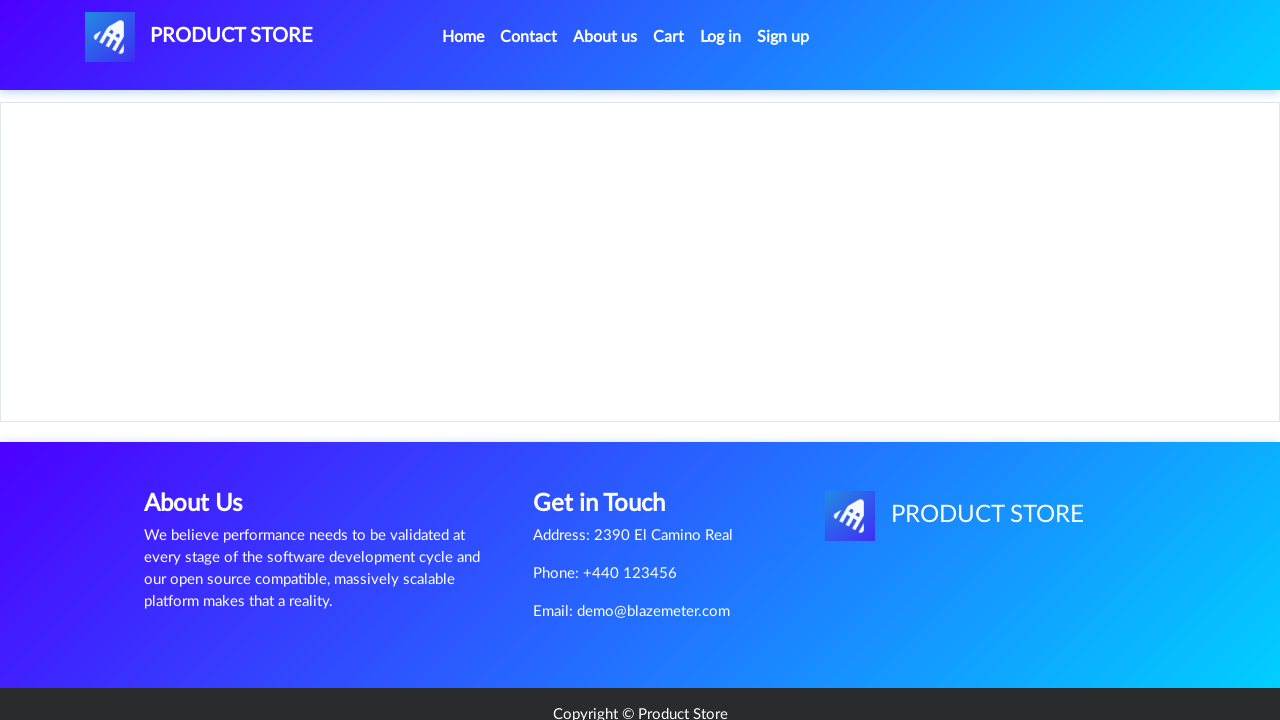

Waited for product page to load and Add to cart button to appear
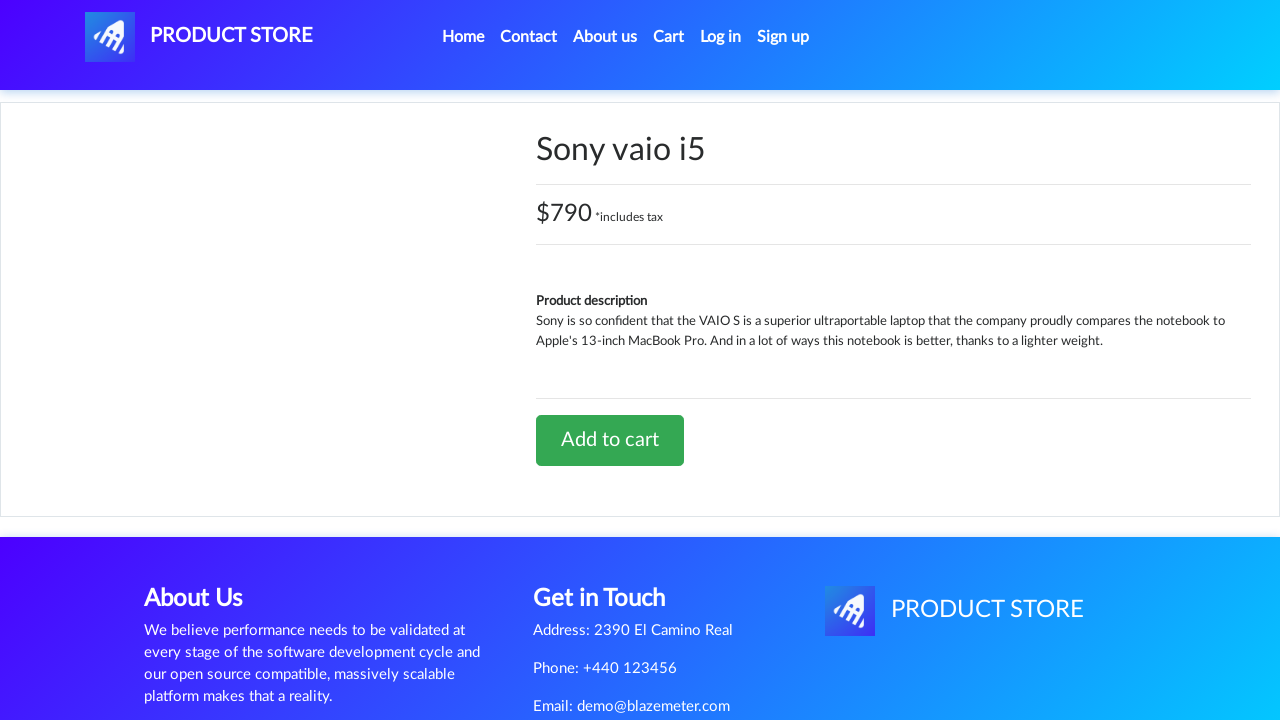

Clicked Add to cart button at (610, 440) on text=Add to cart
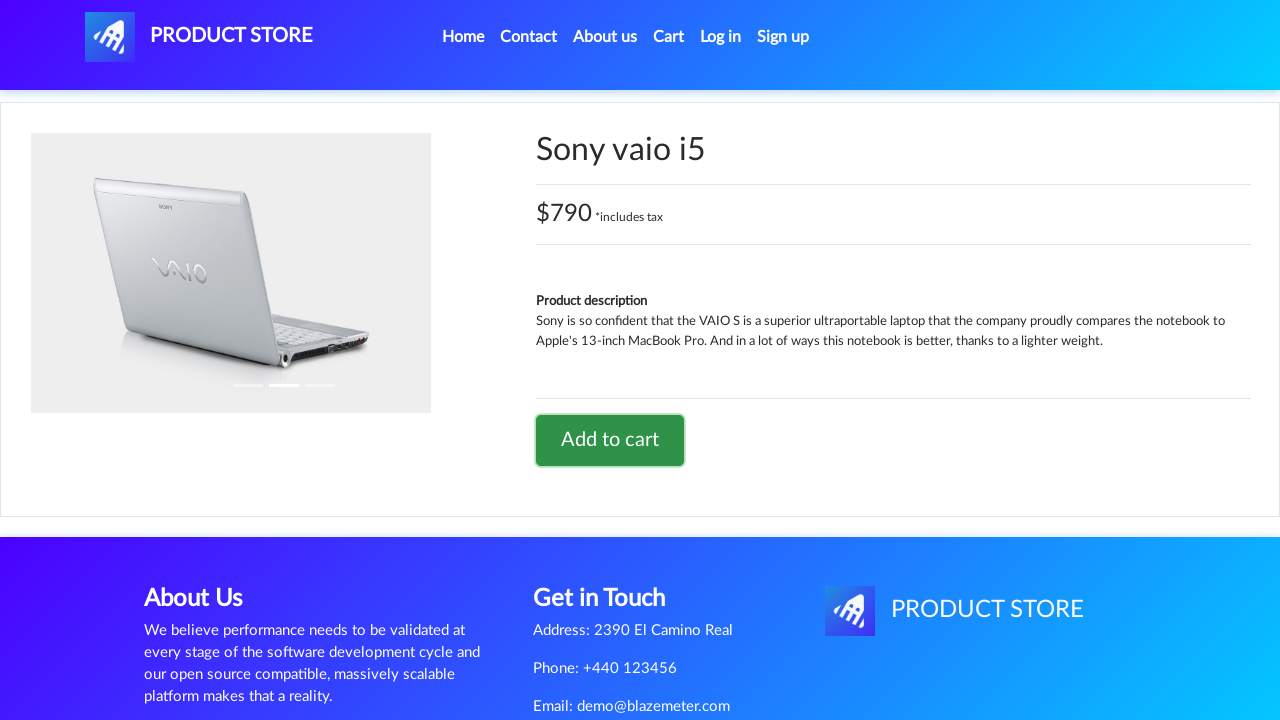

Handled and accepted the confirmation alert after adding to cart
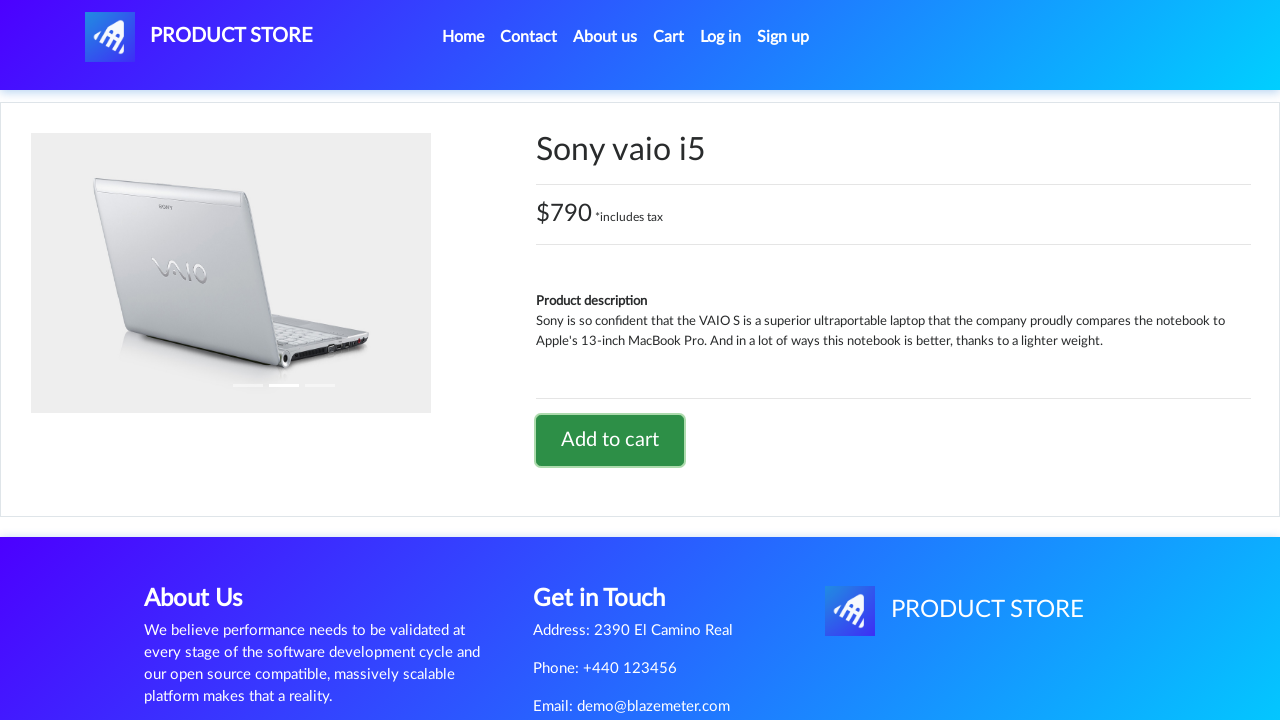

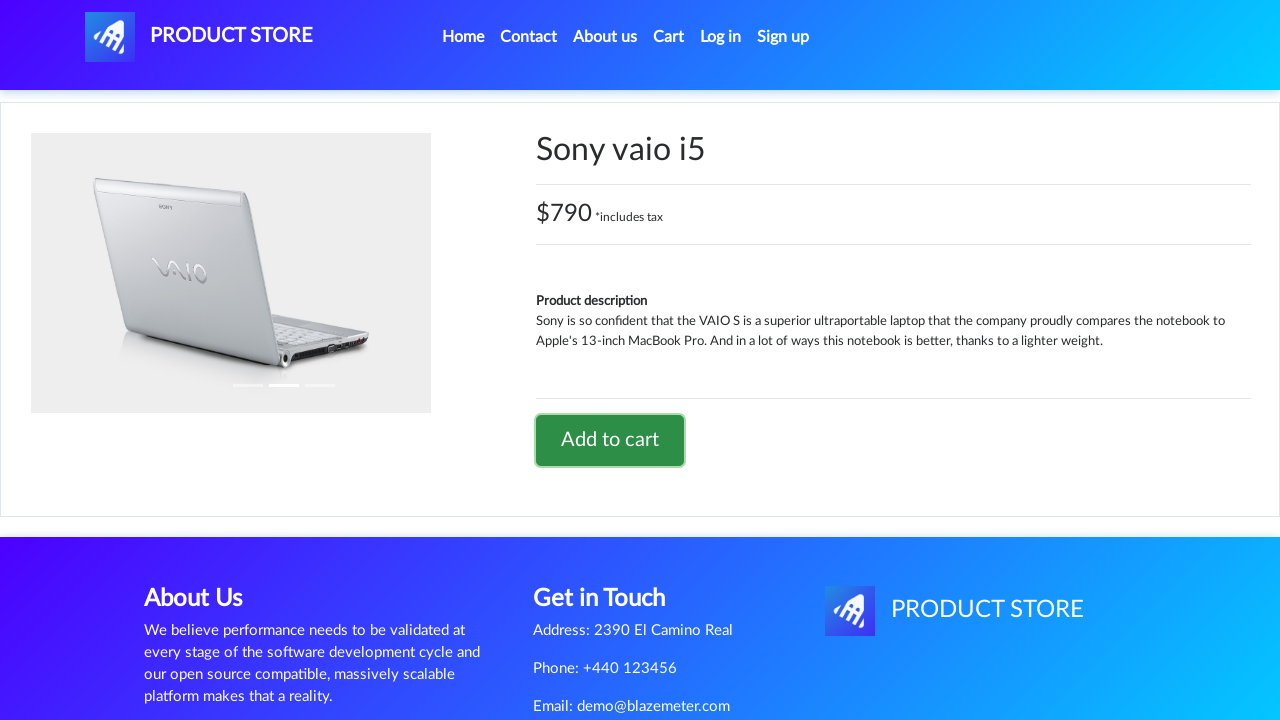